Tests a practice form by filling in personal details including name, email, gender, phone number, date of birth selection, hobbies checkbox, and address fields.

Starting URL: https://demoqa.com/automation-practice-form

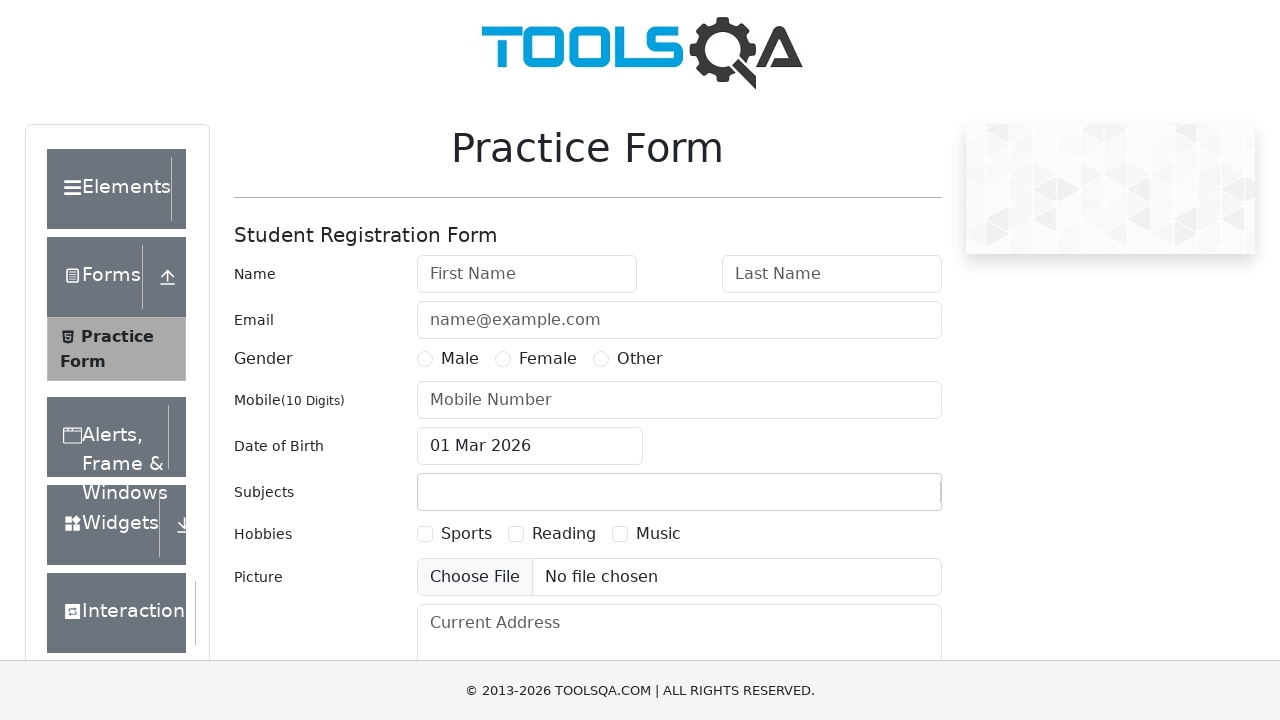

Filled first name field with 'rahul' on #firstName
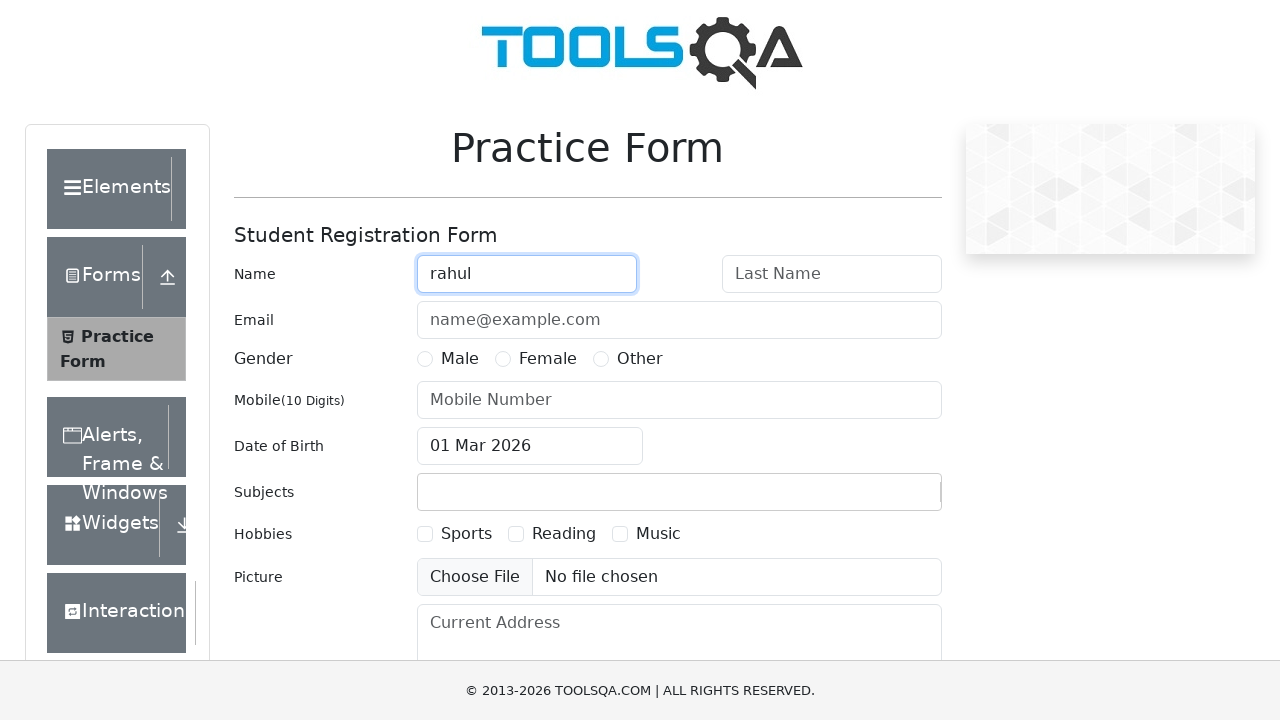

Filled last name field with 'patidar' on #lastName
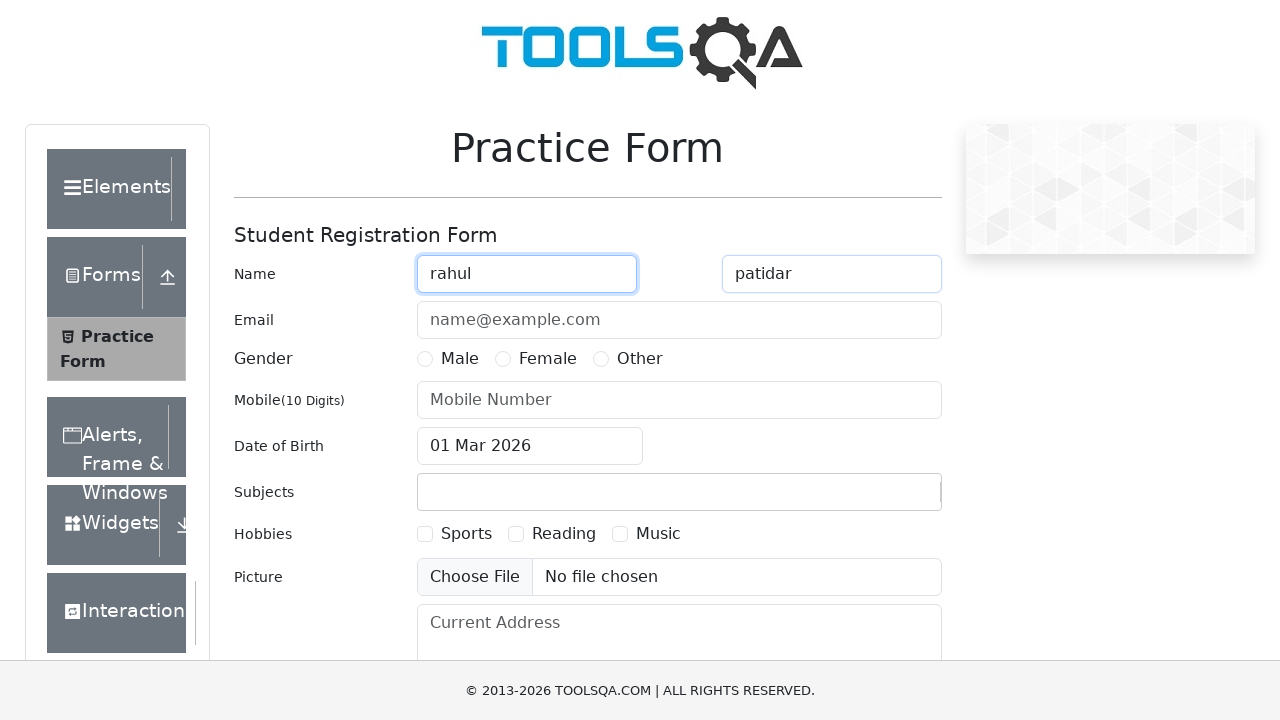

Filled email field with 'test@gmail.com' on #userEmail
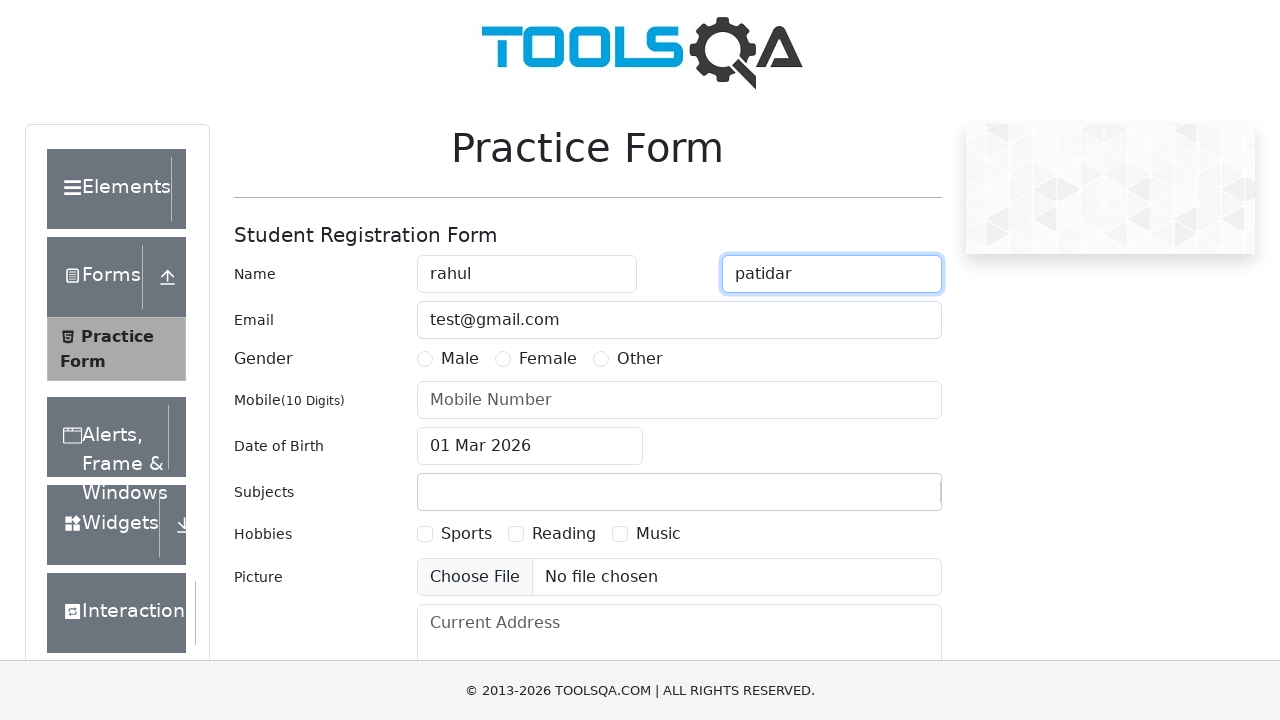

Selected Male gender option at (460, 359) on label[for='gender-radio-1']
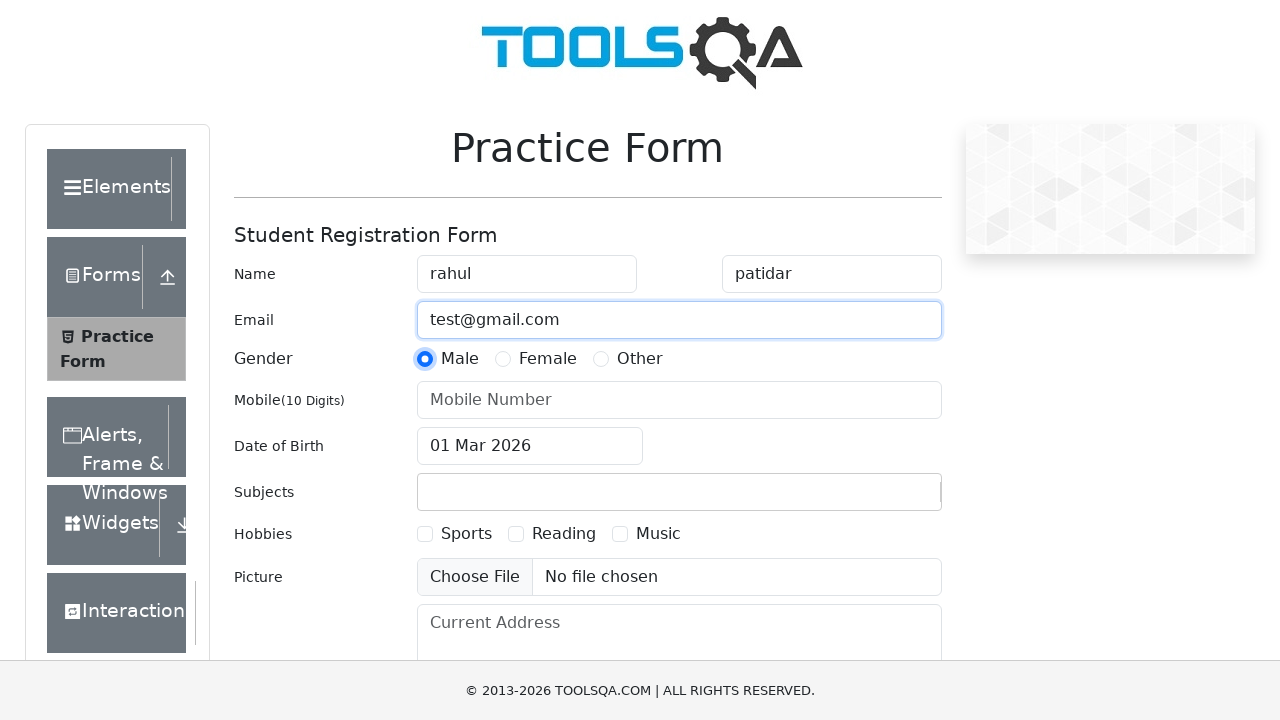

Filled phone number field with '9900989888' on #userNumber
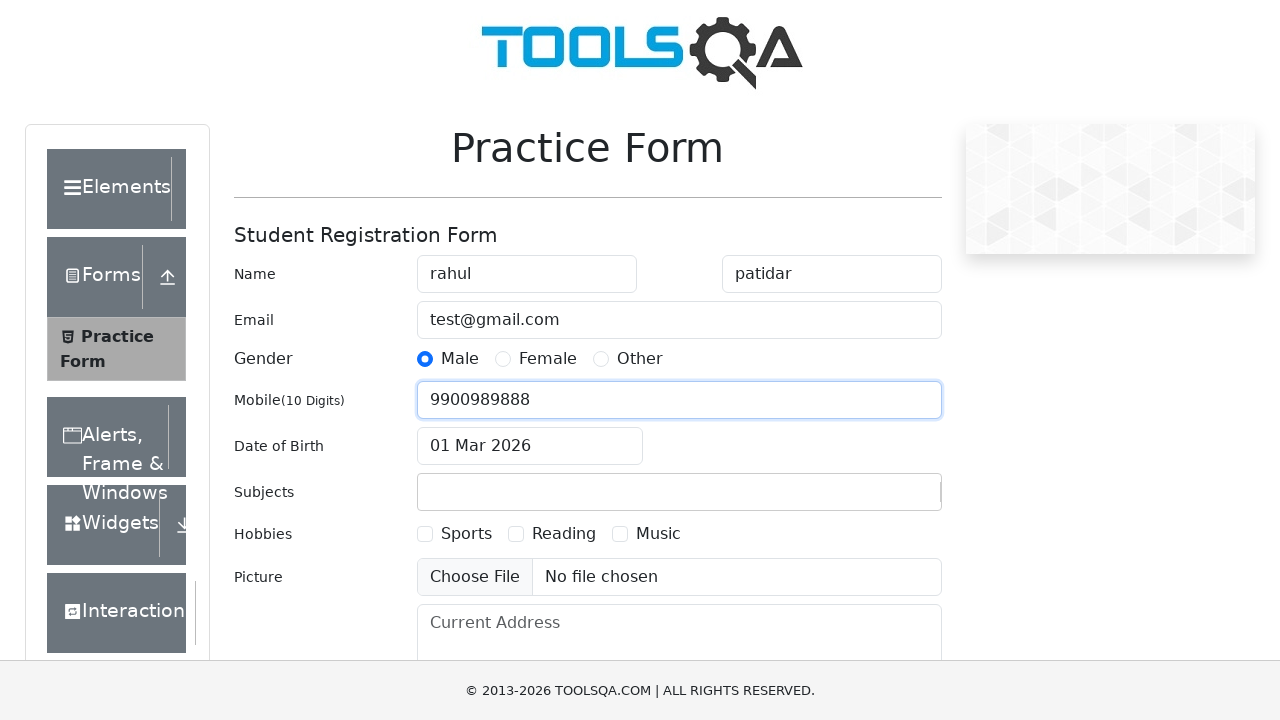

Opened date picker at (530, 446) on #dateOfBirthInput
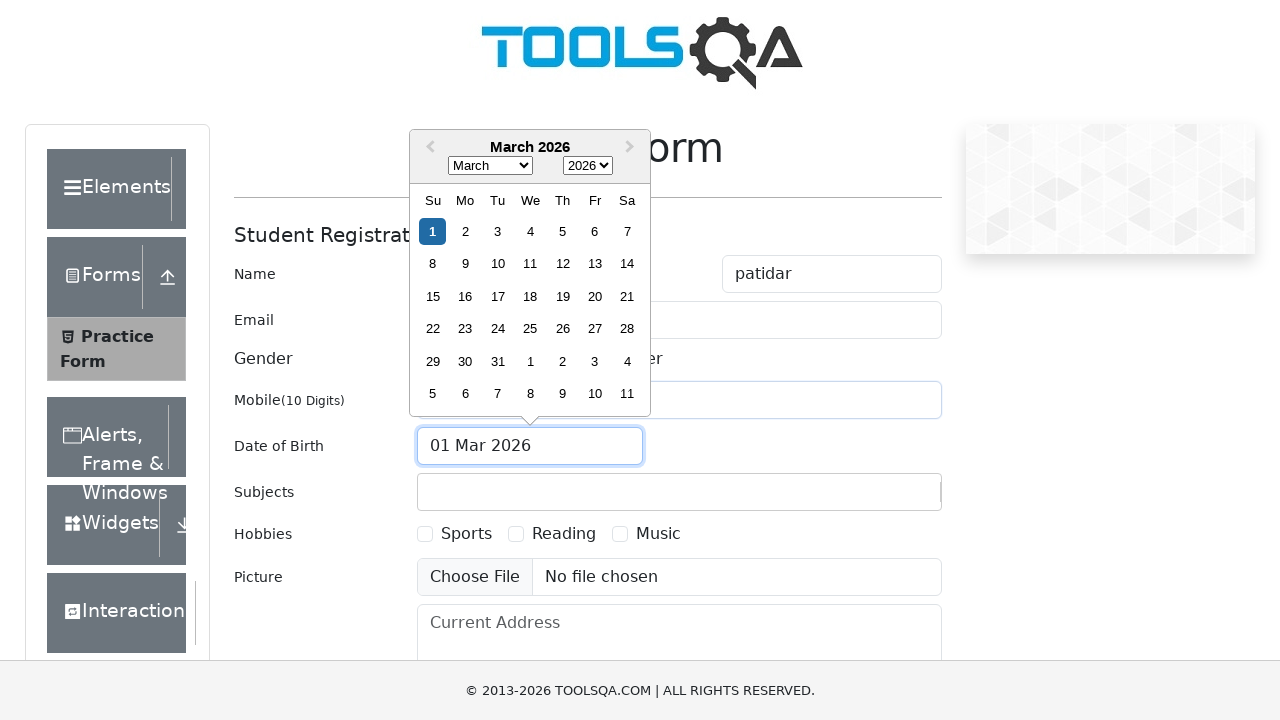

Selected September in date picker on .react-datepicker__month-select
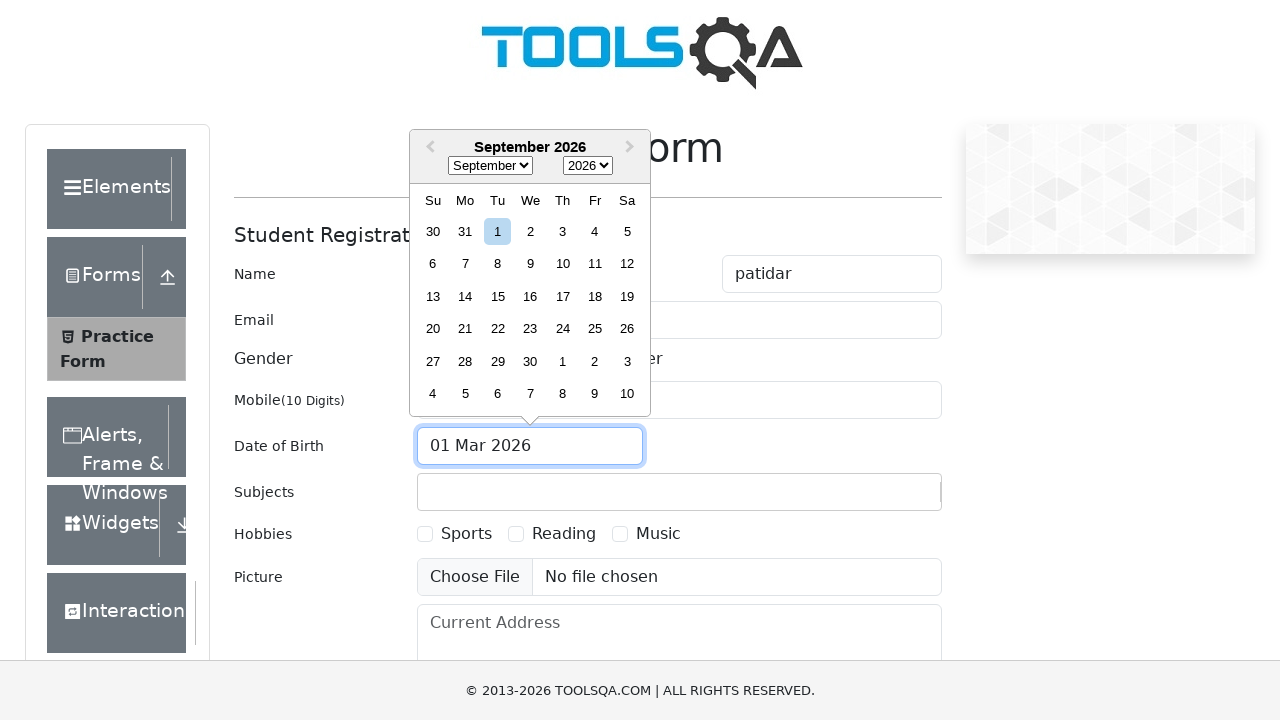

Selected 1991 as birth year on .react-datepicker__year-select
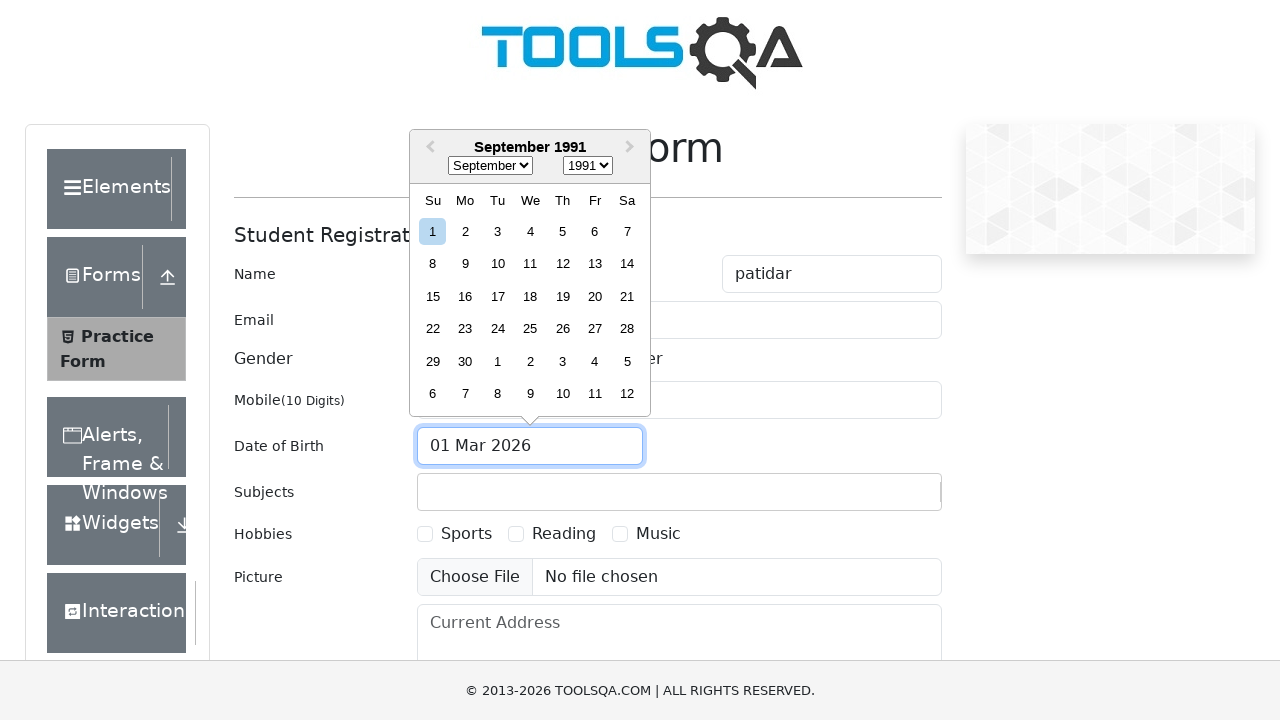

Selected September 21st, 1991 as date of birth at (627, 296) on div[aria-label='Choose Saturday, September 21st, 1991']
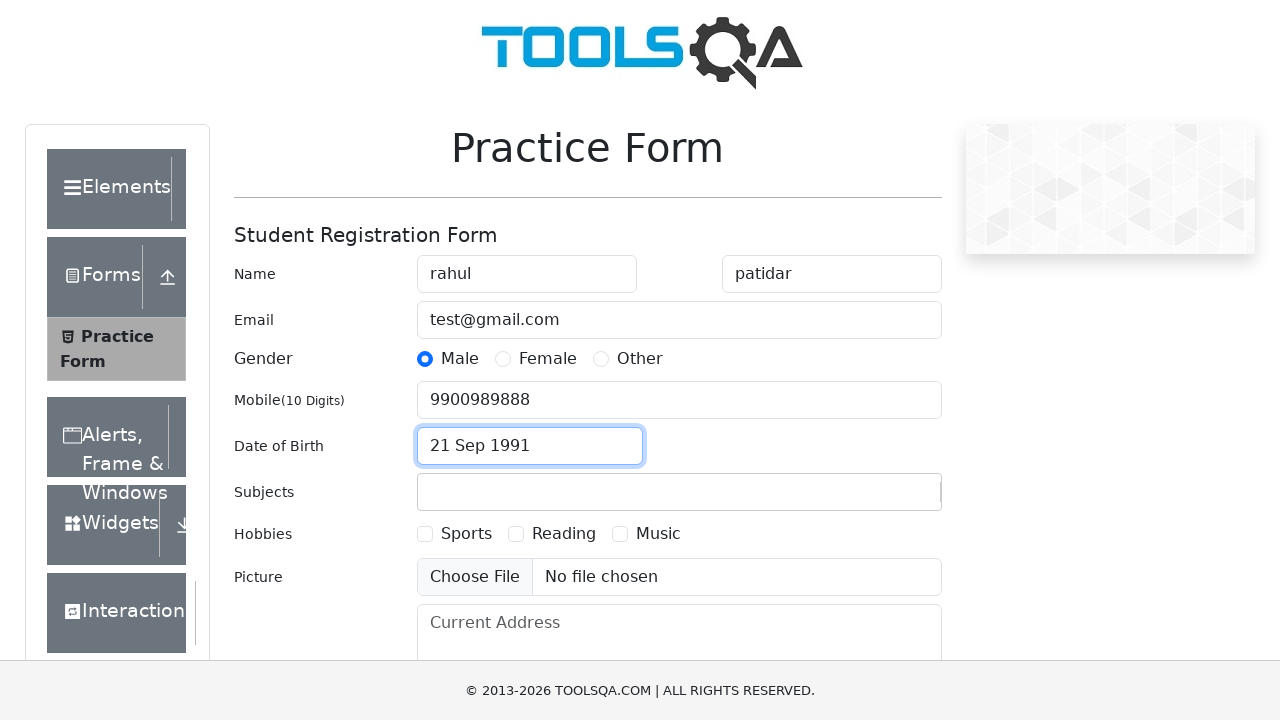

Selected Reading hobby checkbox at (564, 534) on label[for='hobbies-checkbox-2']
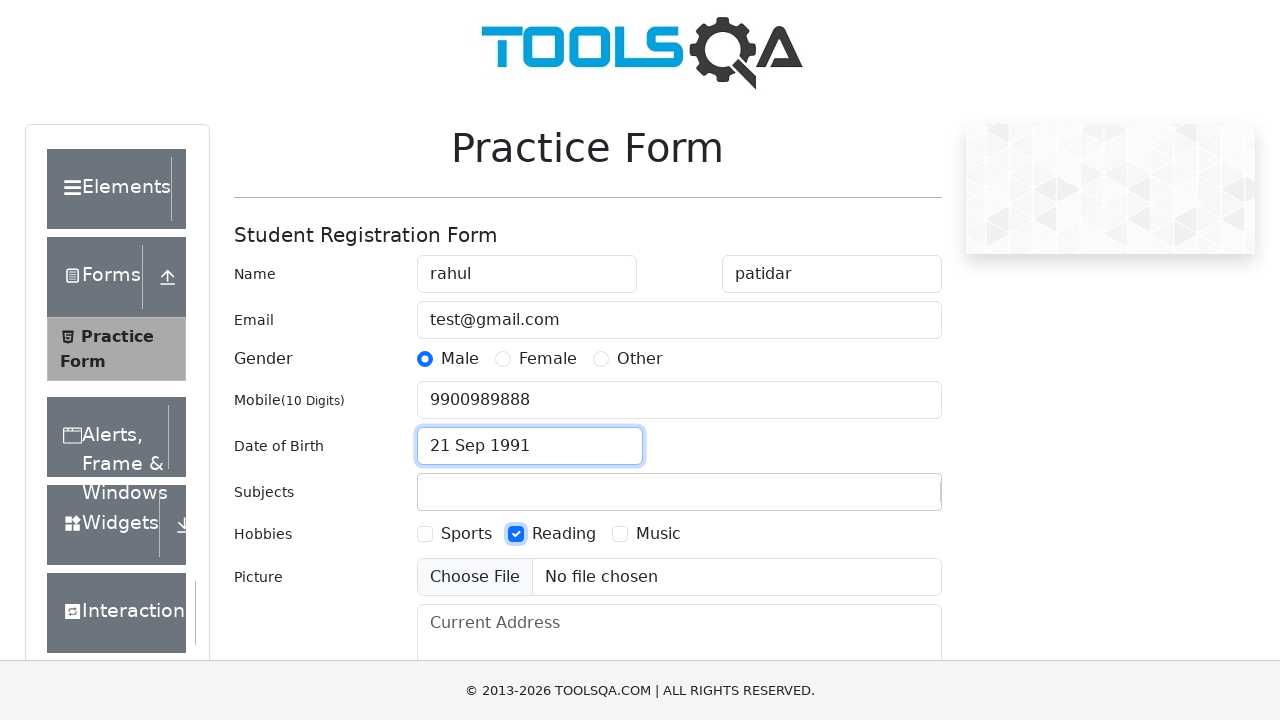

Filled current address field with 'prasun savoy' on #currentAddress
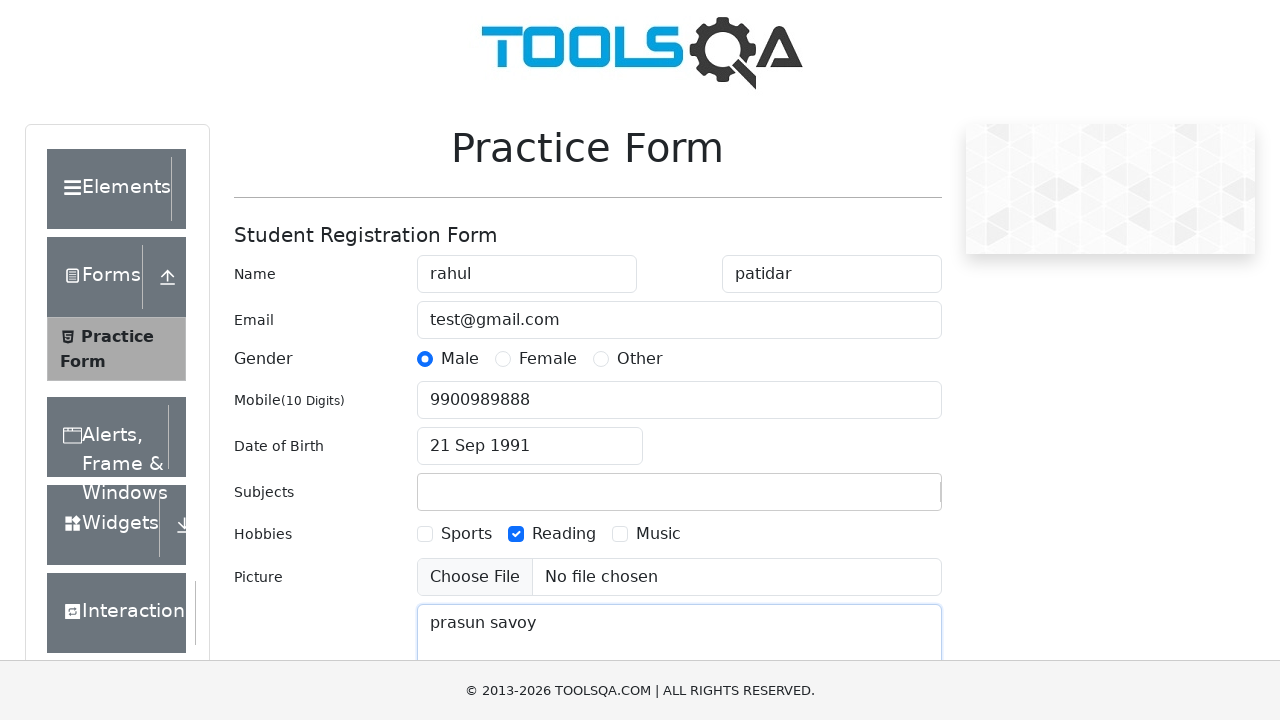

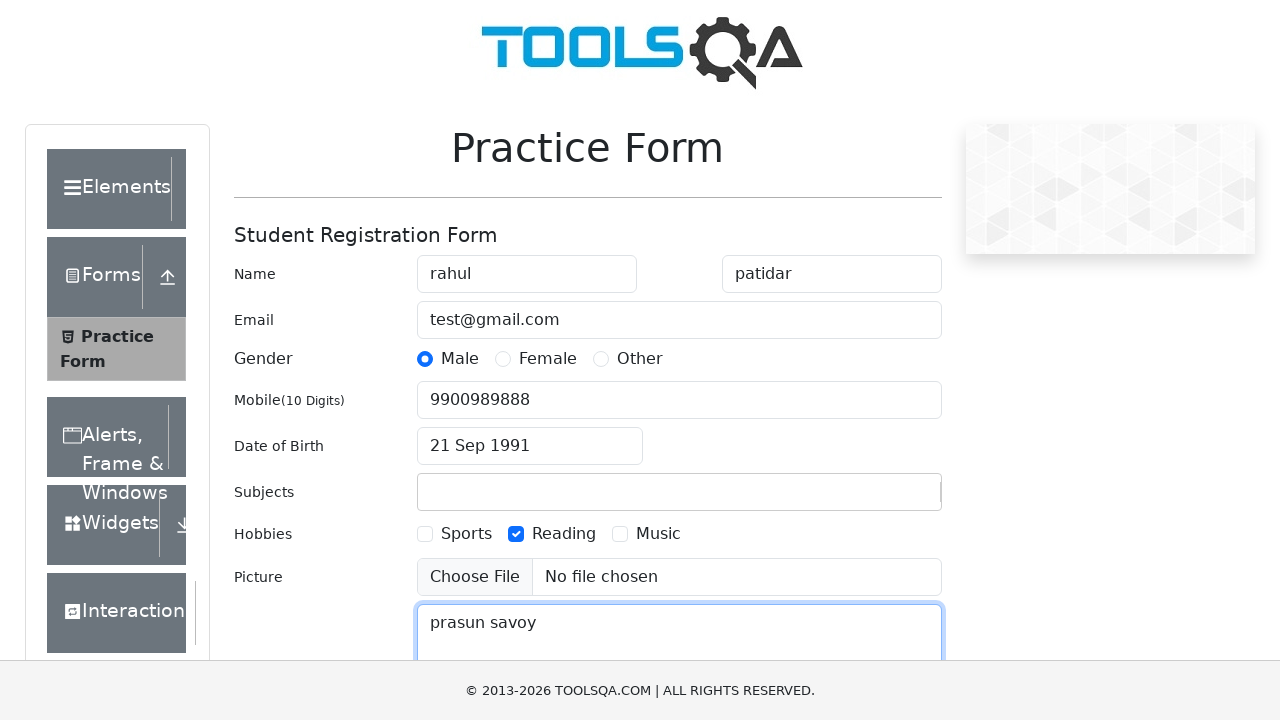